Tests popup handling on dehieu.vn, closes popup if displayed, then clicks login link and verifies login form appears

Starting URL: https://dehieu.vn/

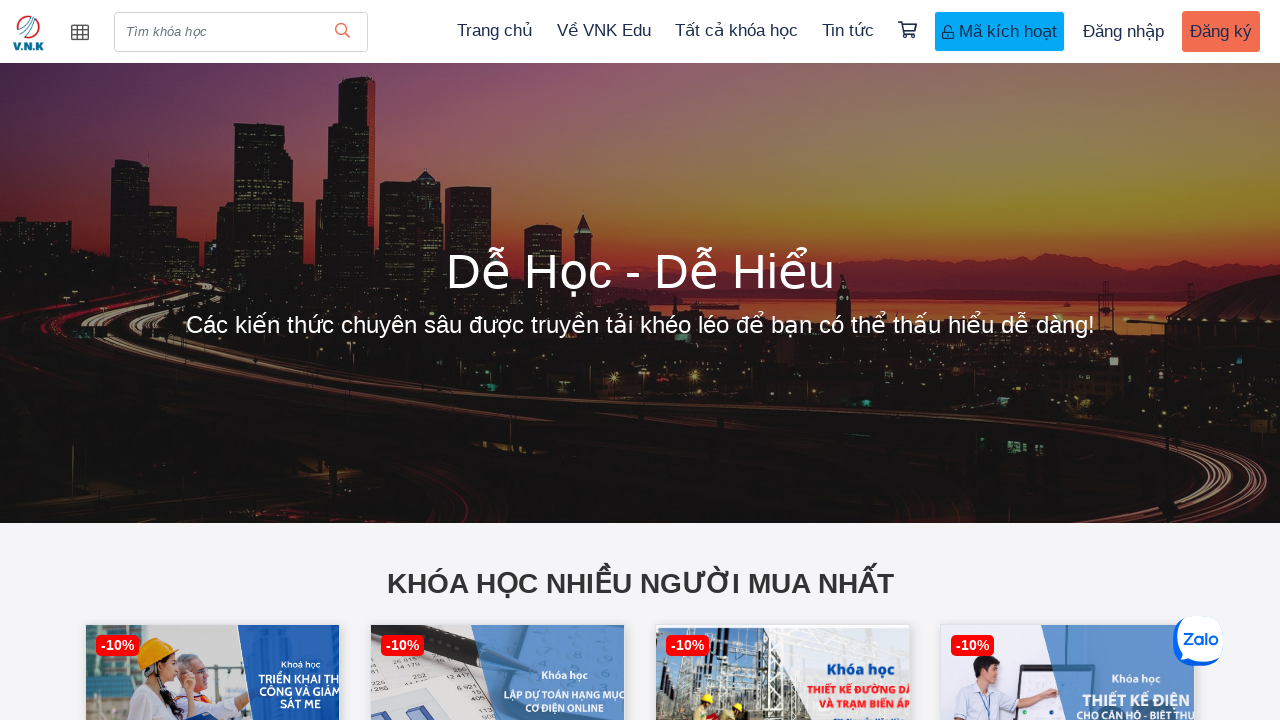

No popup detected on page
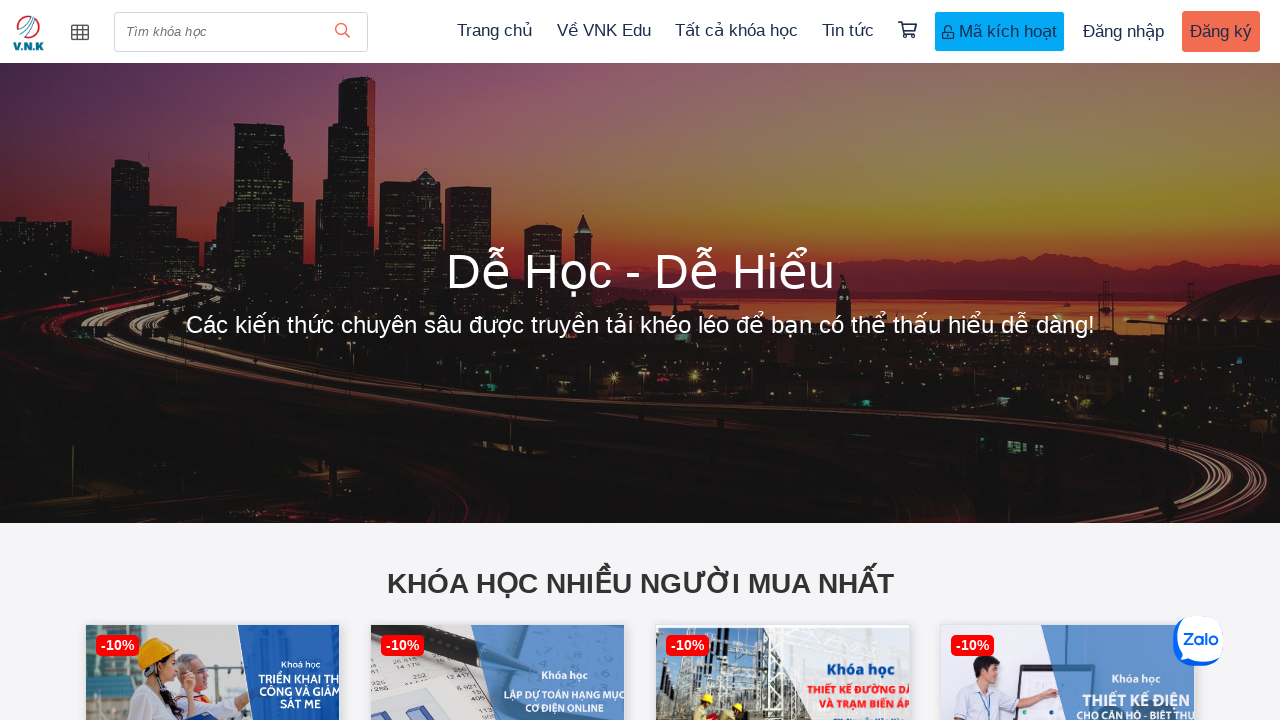

Clicked login link (signin-site-menu) at (1124, 32) on a.signin-site-menu
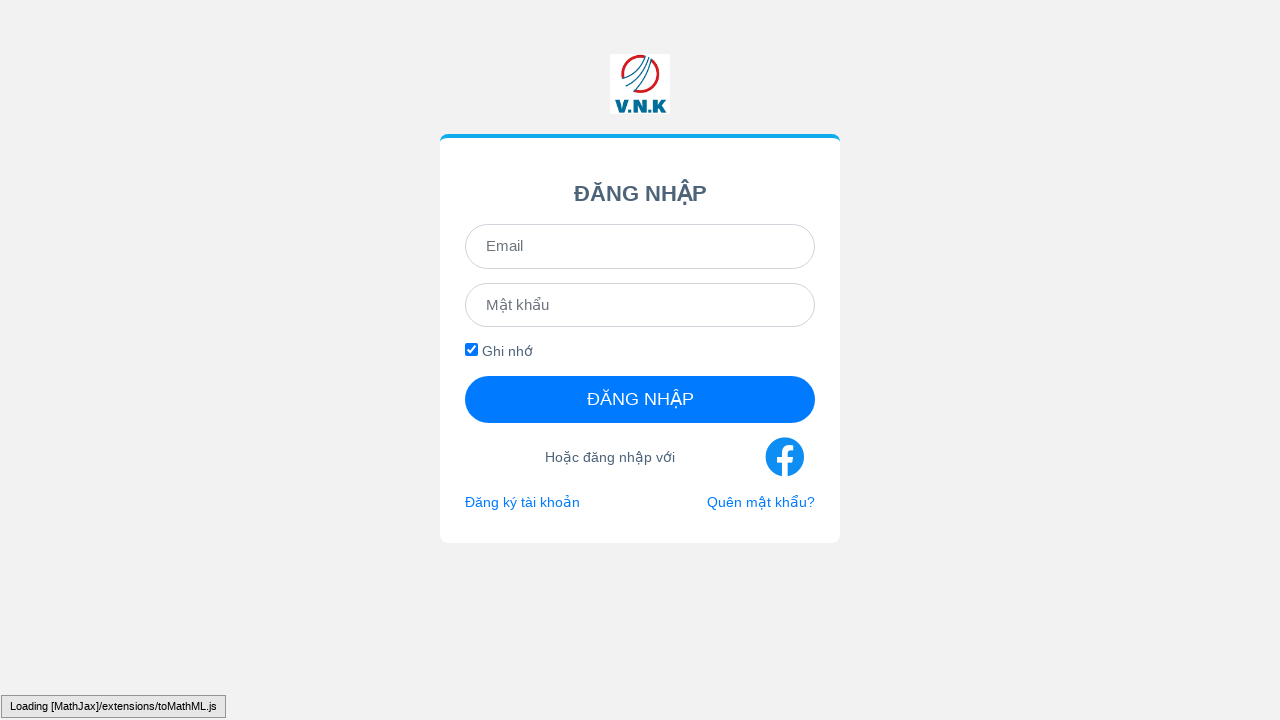

Verified login form is visible on page
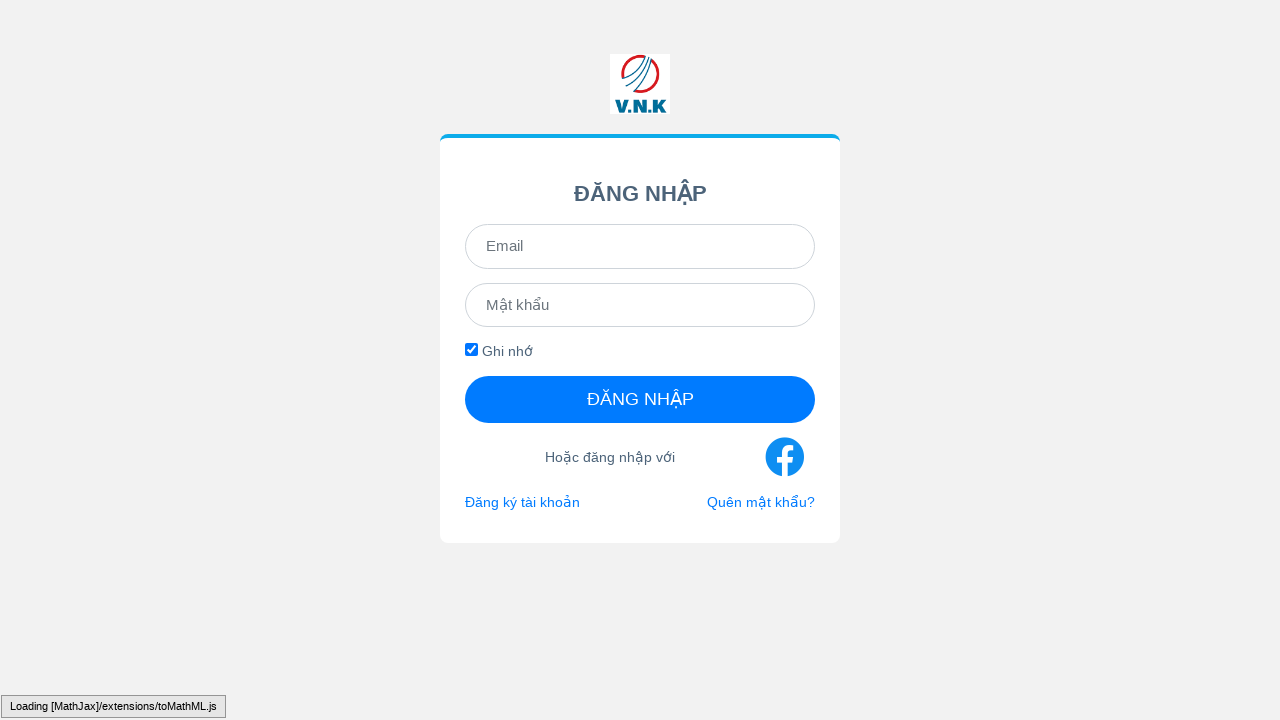

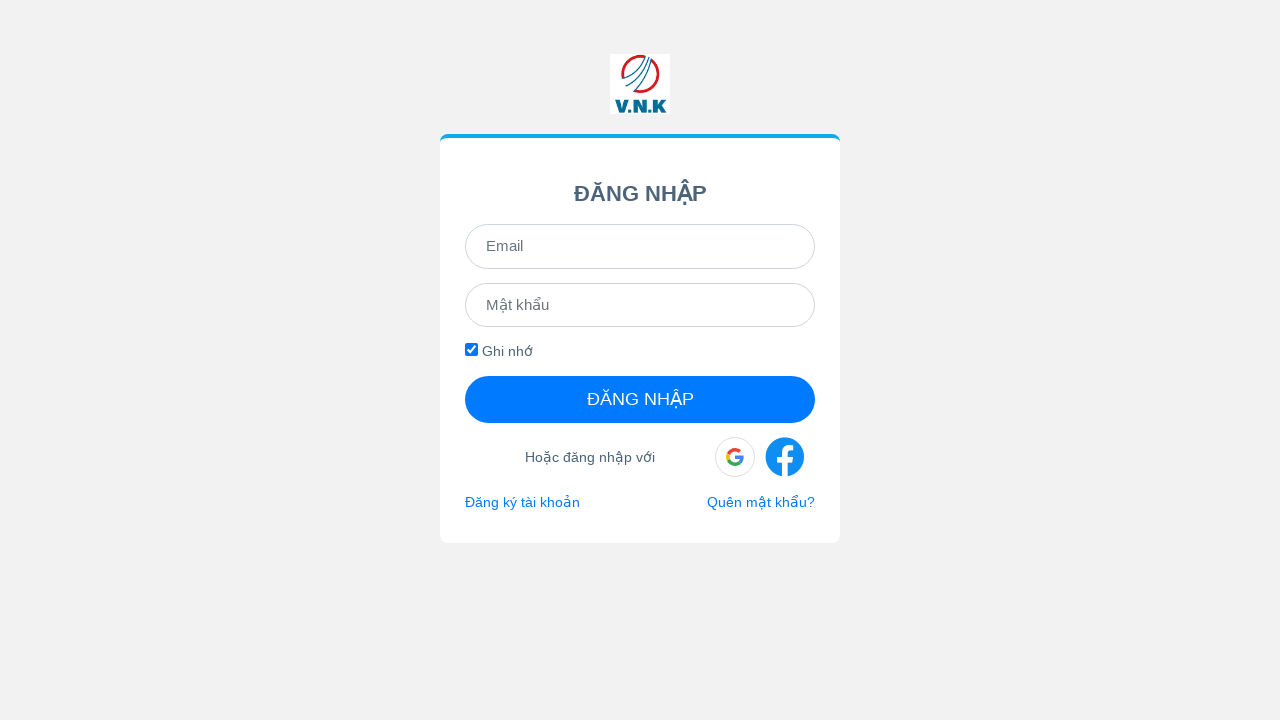